Tests right-click context menu functionality by right-clicking on a button and verifying the context menu appears.

Starting URL: https://swisnl.github.io/jQuery-contextMenu/demo.html

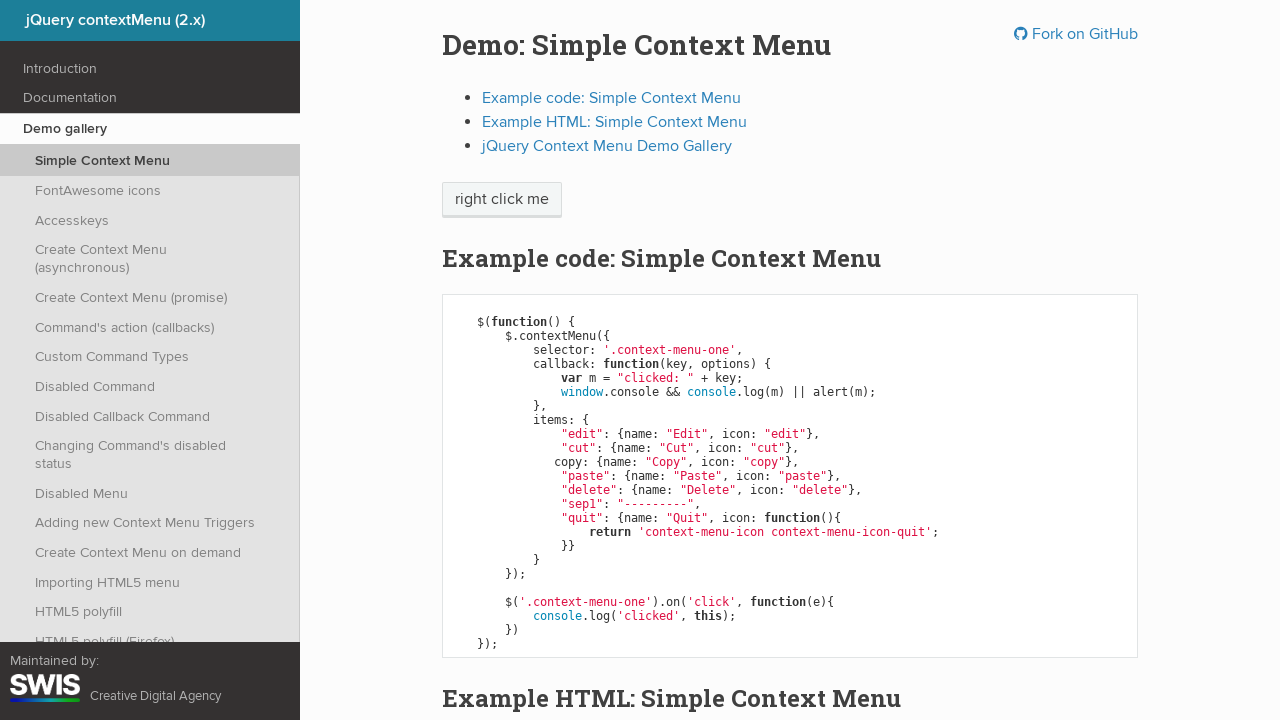

Waited for context menu trigger button to load
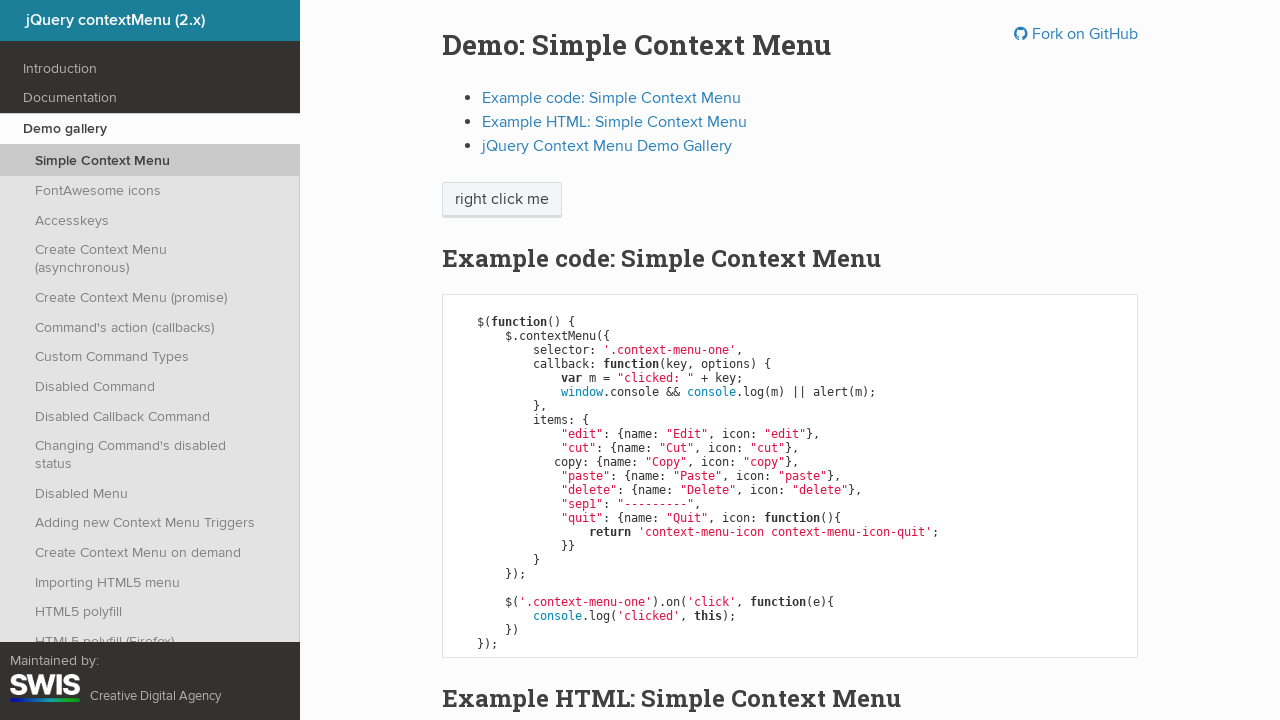

Right-clicked on the context menu trigger button at (502, 200) on span.context-menu-one
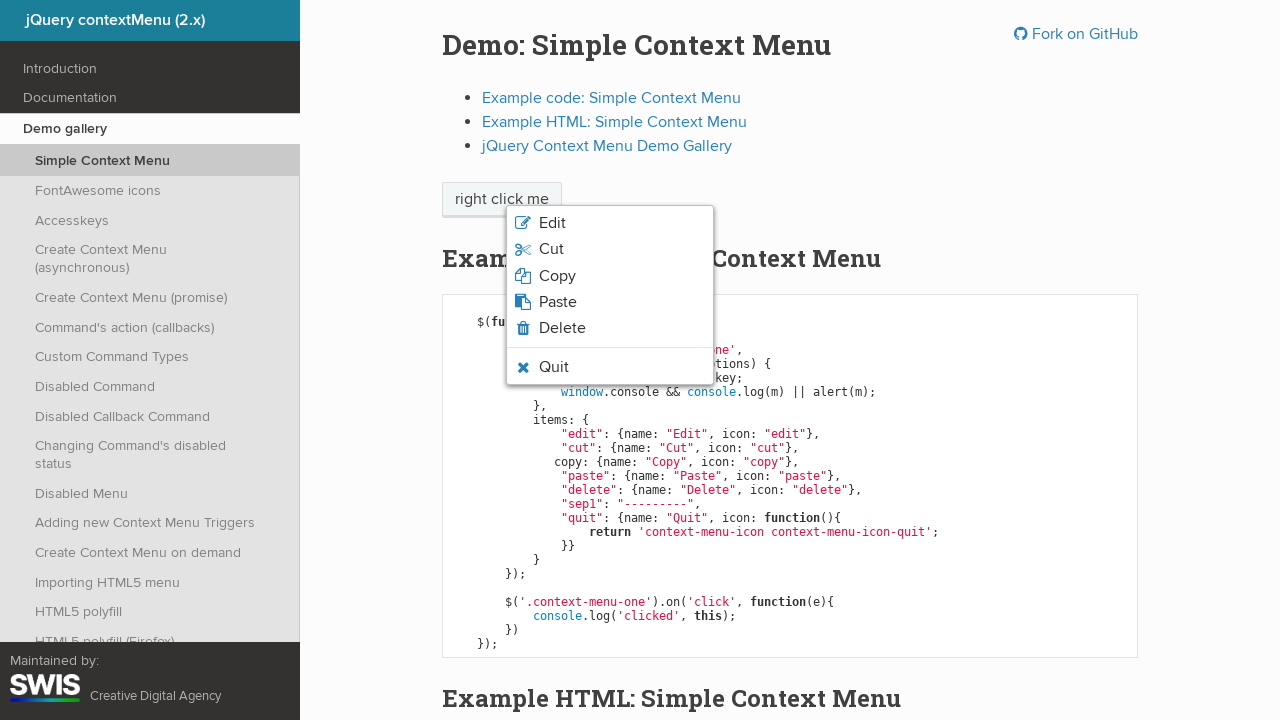

Located the Edit option in the context menu
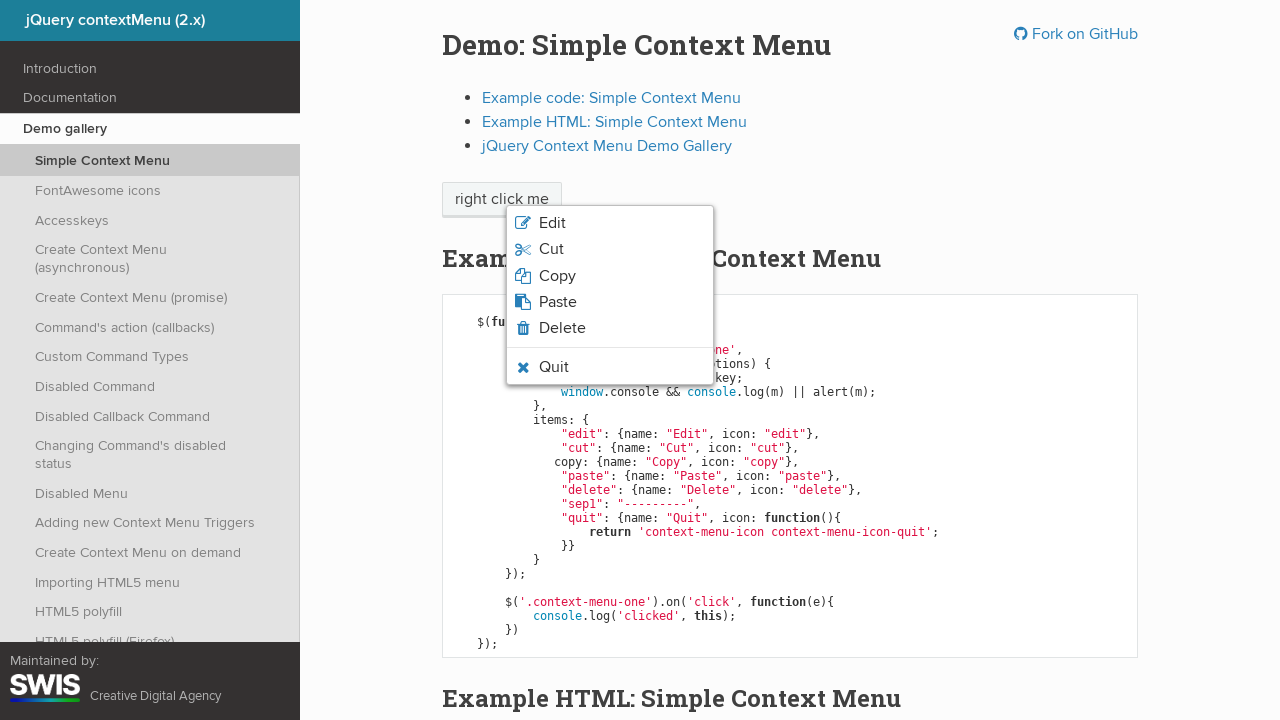

Verified that the Edit option has correct CSS classes - context menu appeared successfully
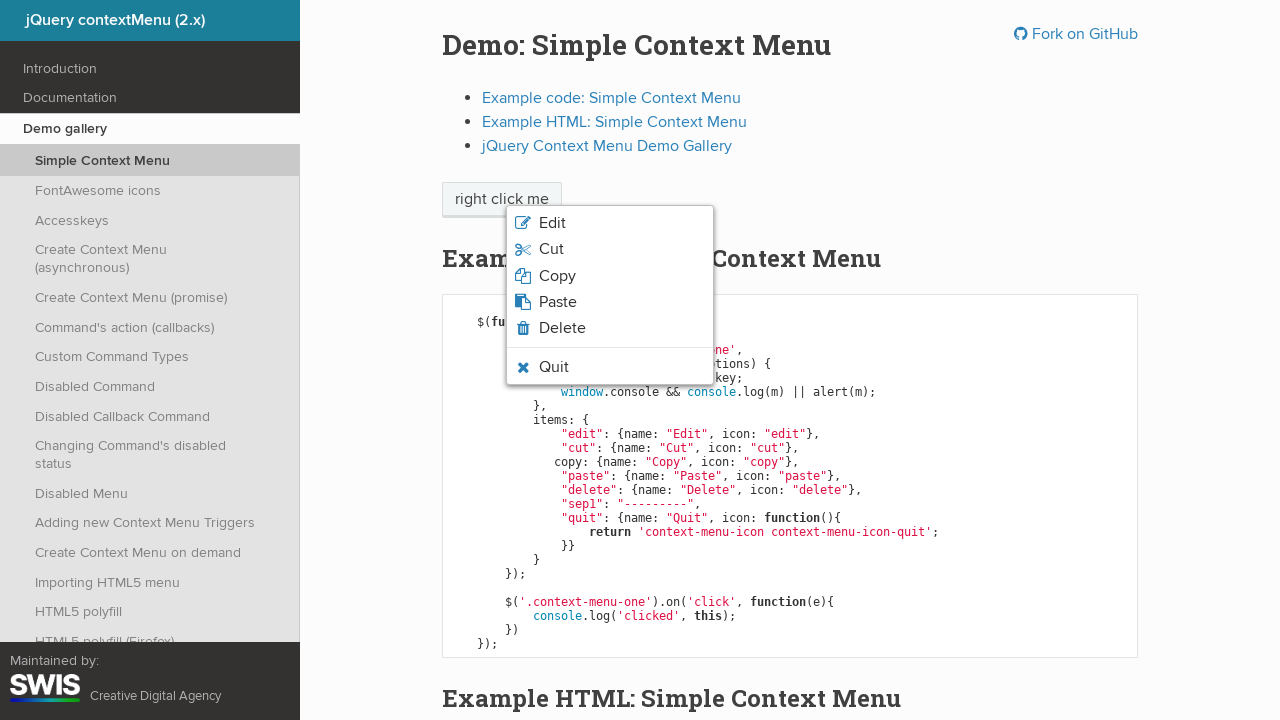

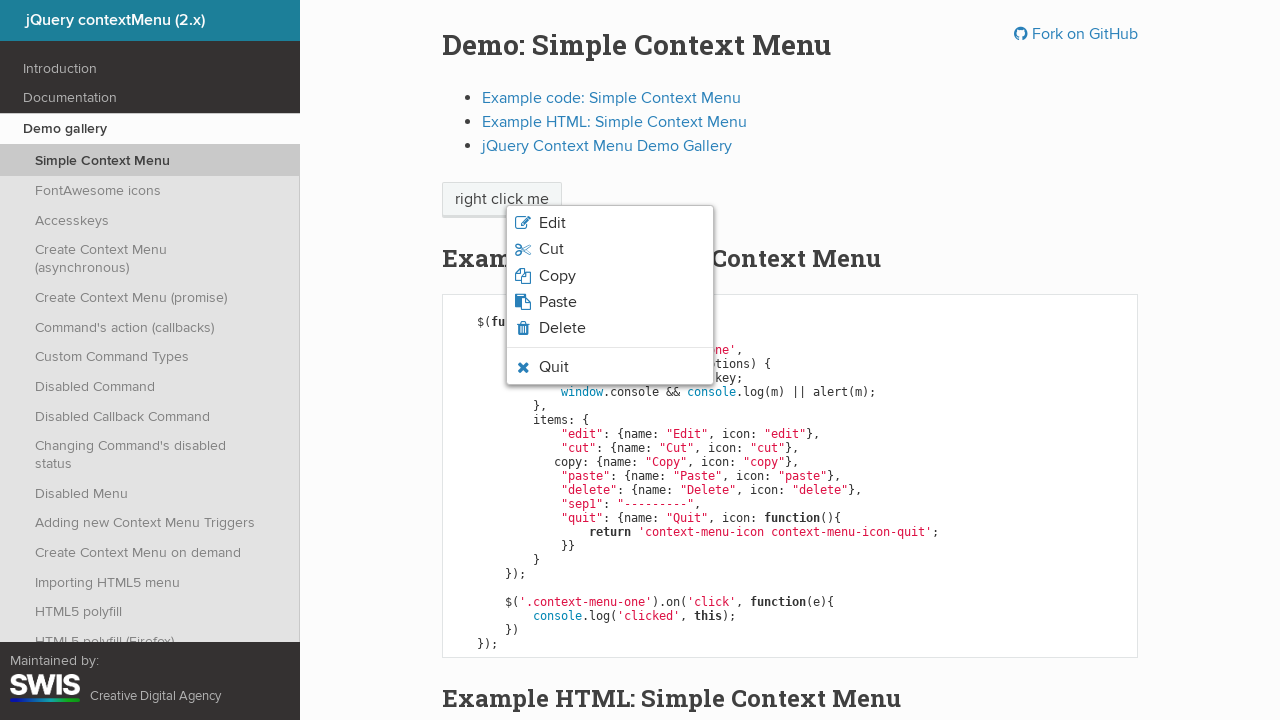